Tests a math problem page by reading two numbers, calculating their sum, selecting the result from a dropdown, and submitting the form

Starting URL: https://suninjuly.github.io/selects1.html

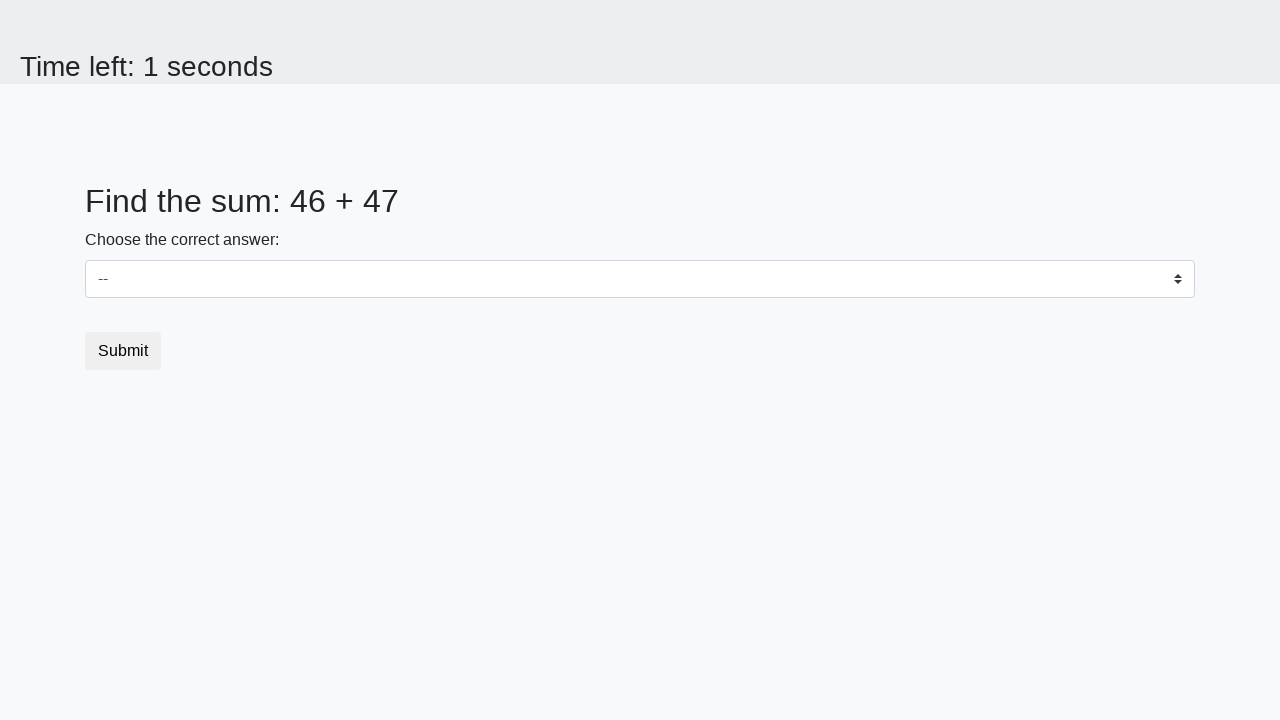

Retrieved first number from page
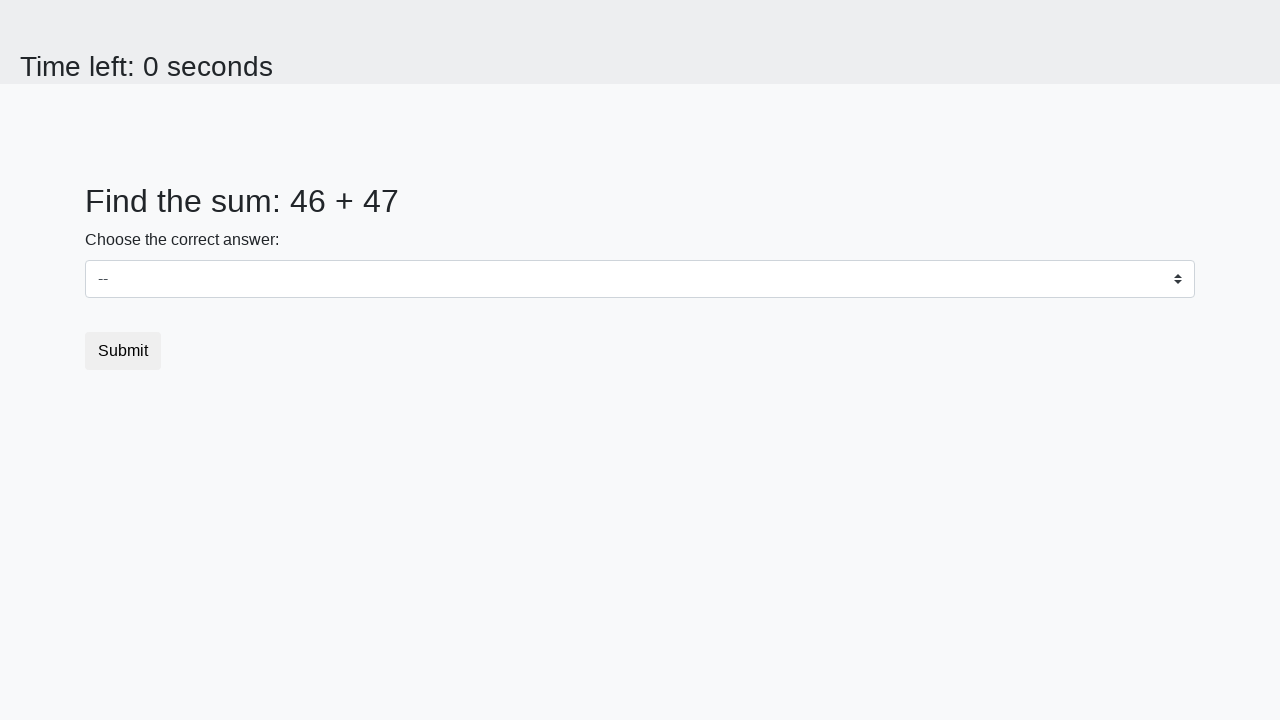

Retrieved second number from page
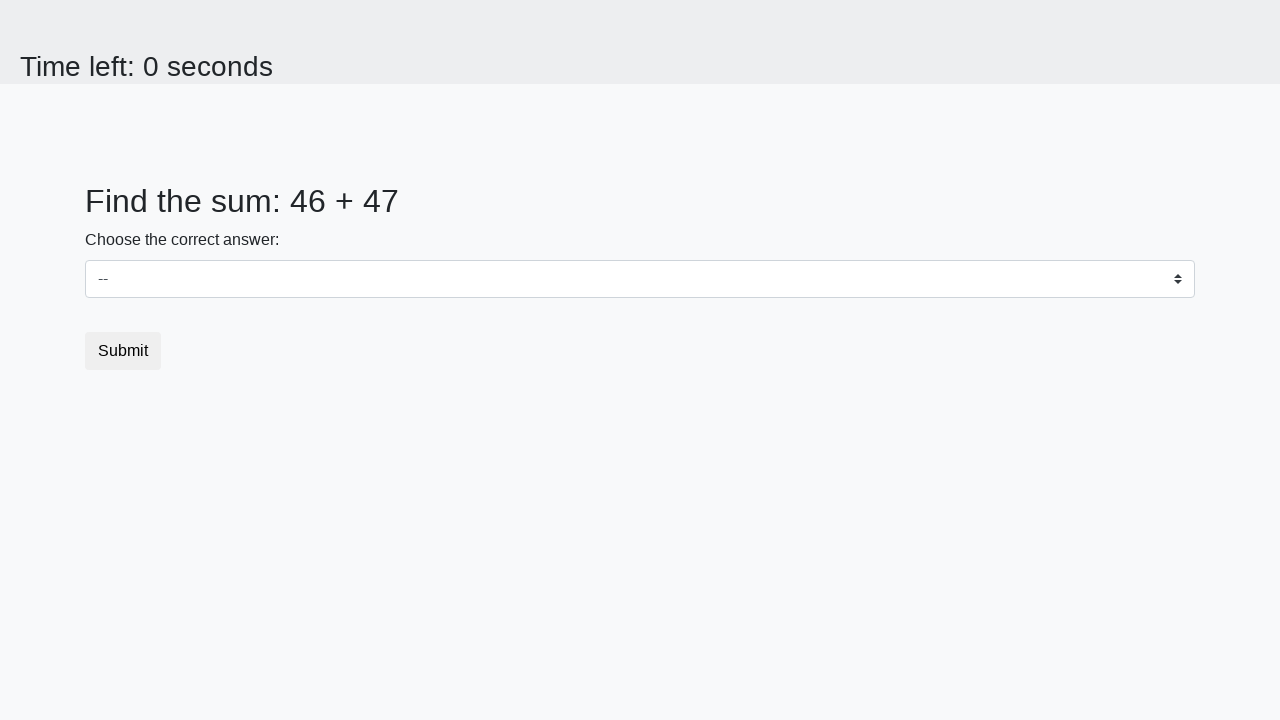

Calculated sum: 46 + 47 = 93
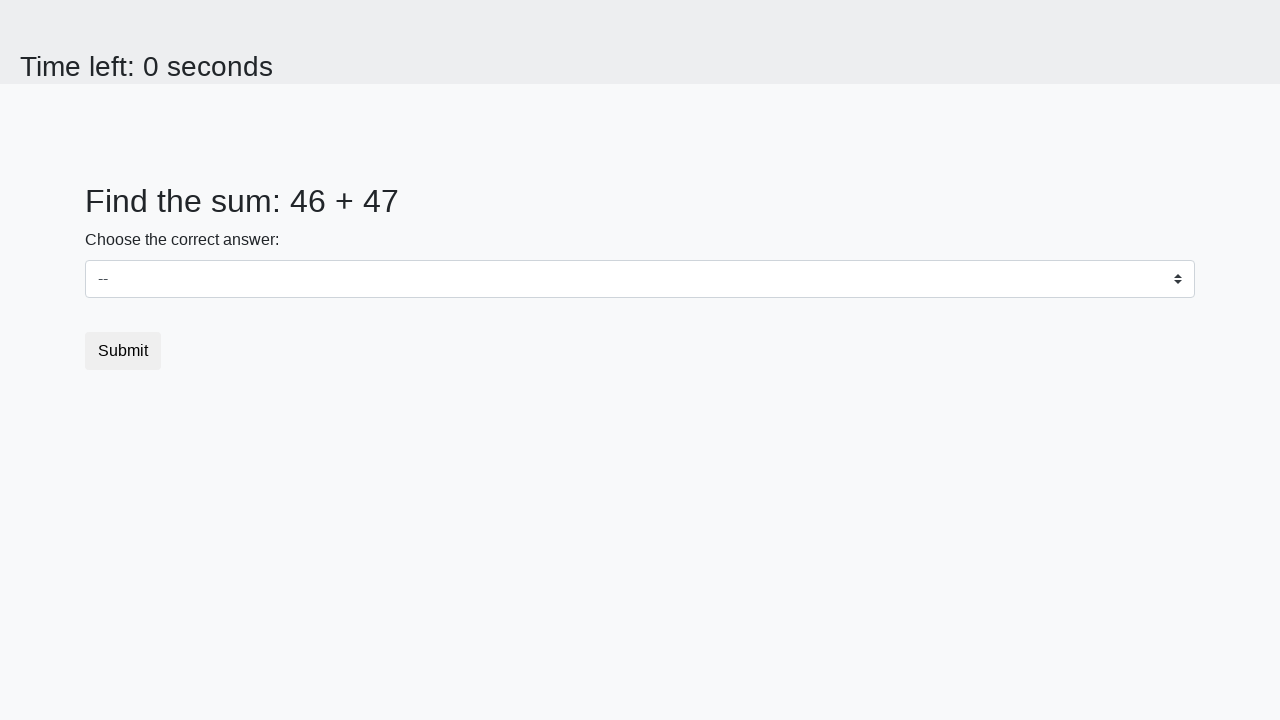

Selected calculated sum 93 from dropdown on select
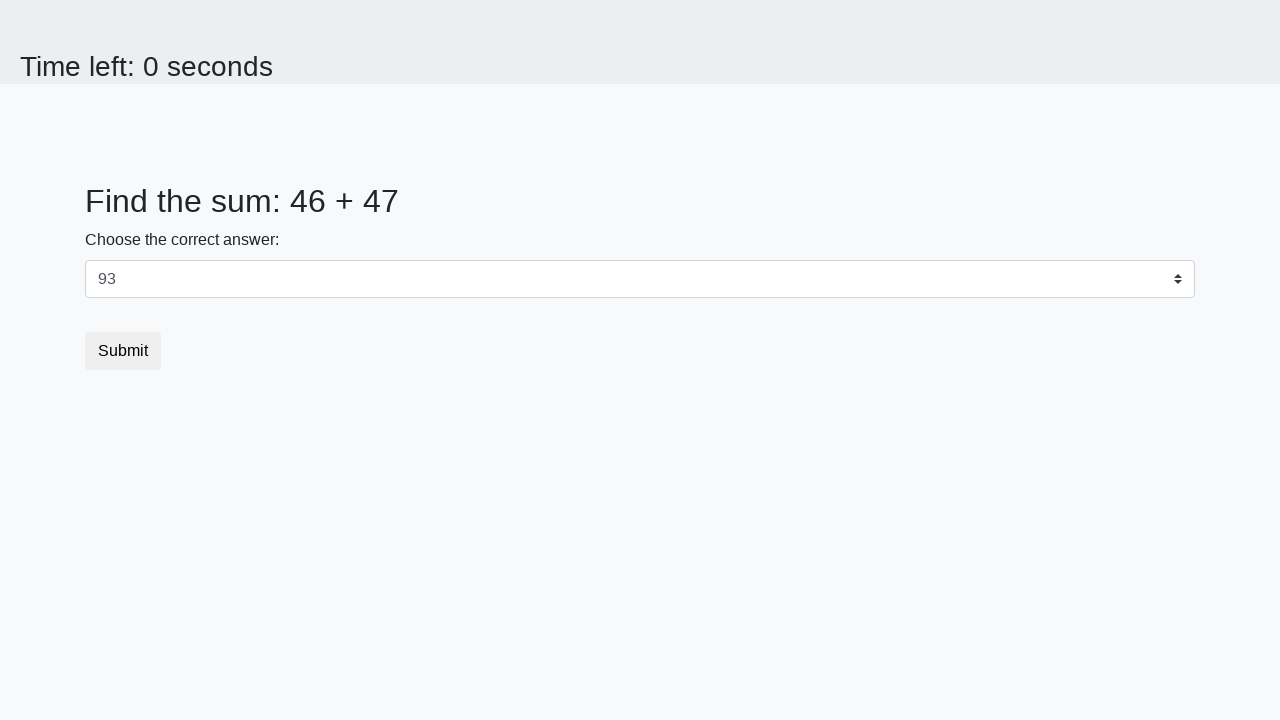

Clicked submit button at (123, 351) on .btn.btn-default
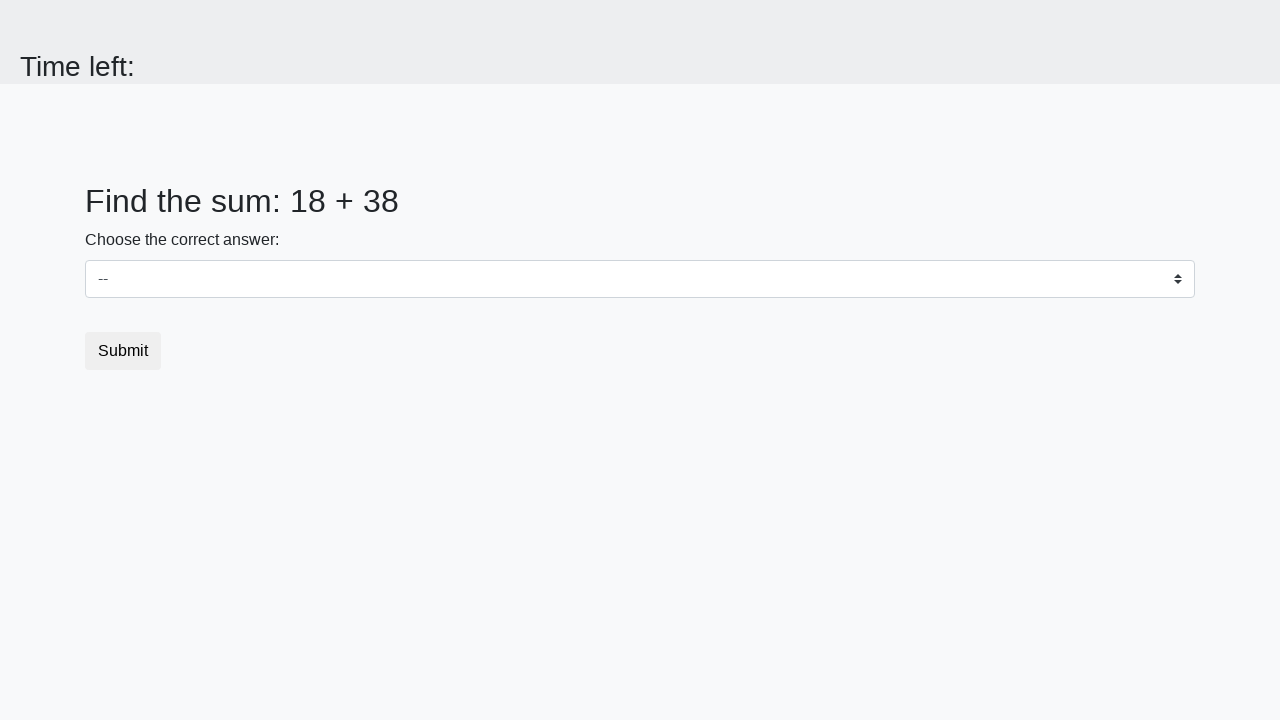

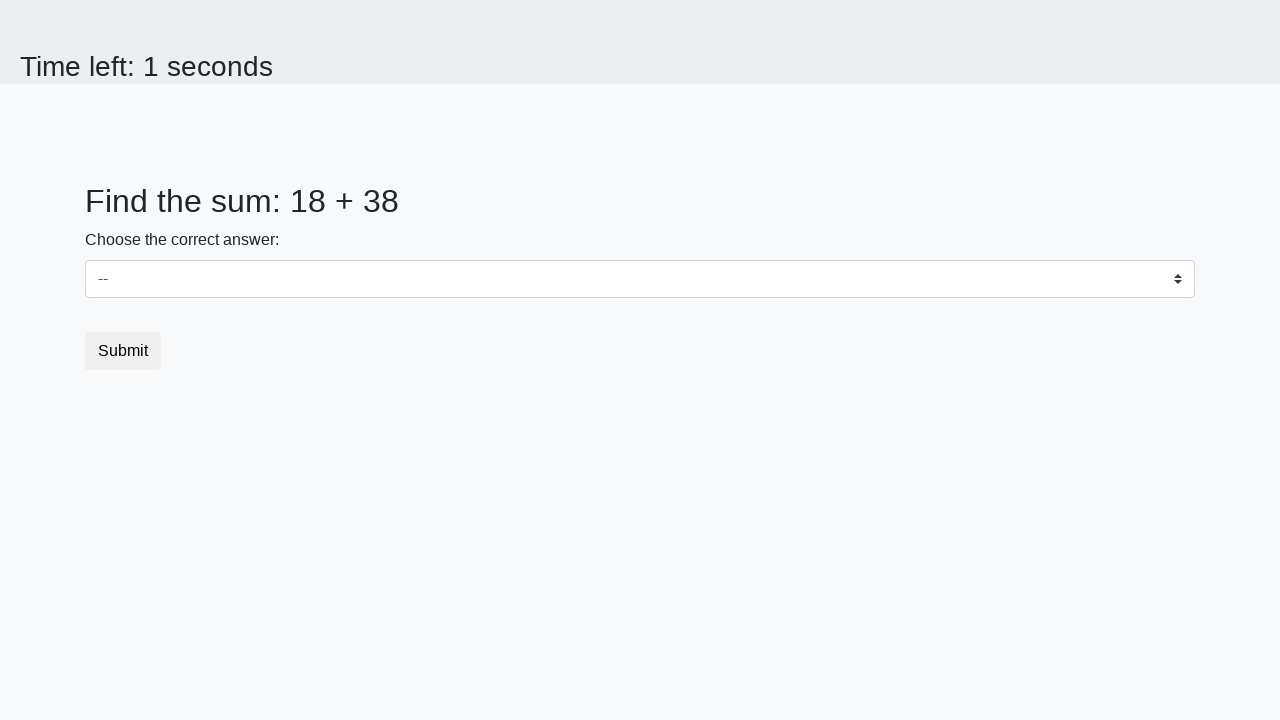